Tests that payment system logos (Visa, Mastercard, Белкарт) are displayed in the payment section of the MTS Belarus homepage.

Starting URL: https://www.mts.by

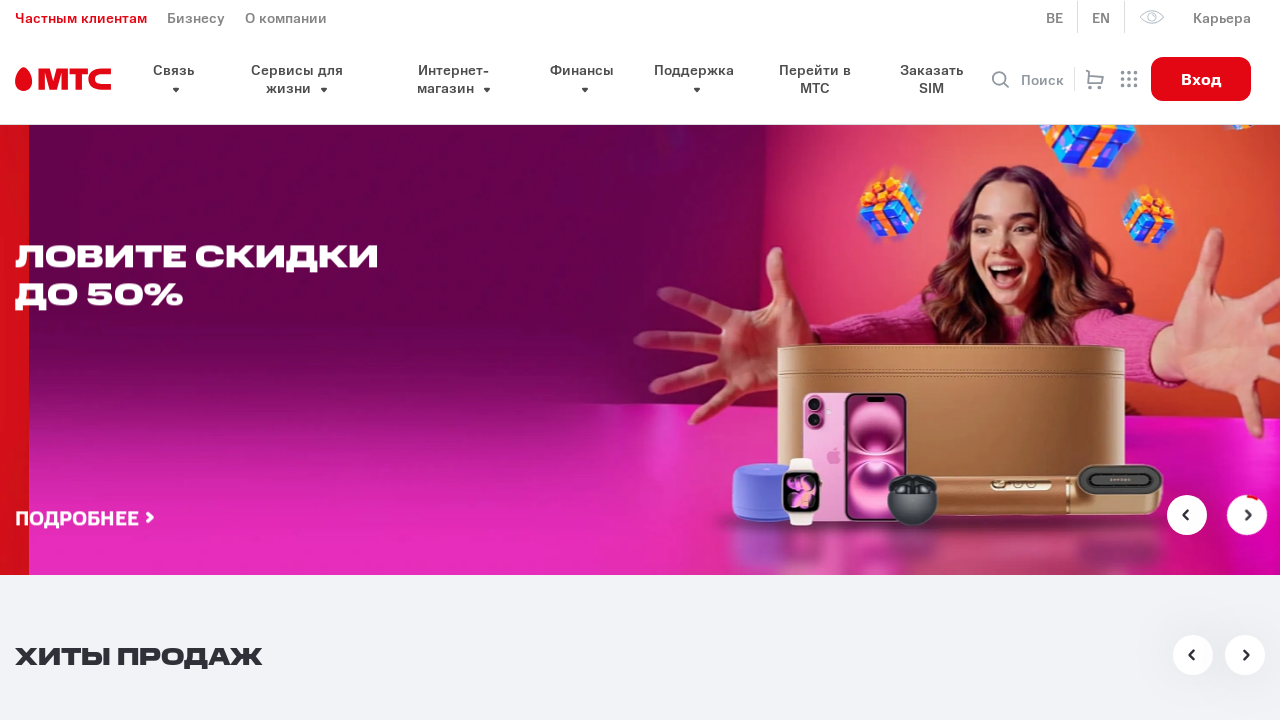

Payment logos section loaded and first logo became visible
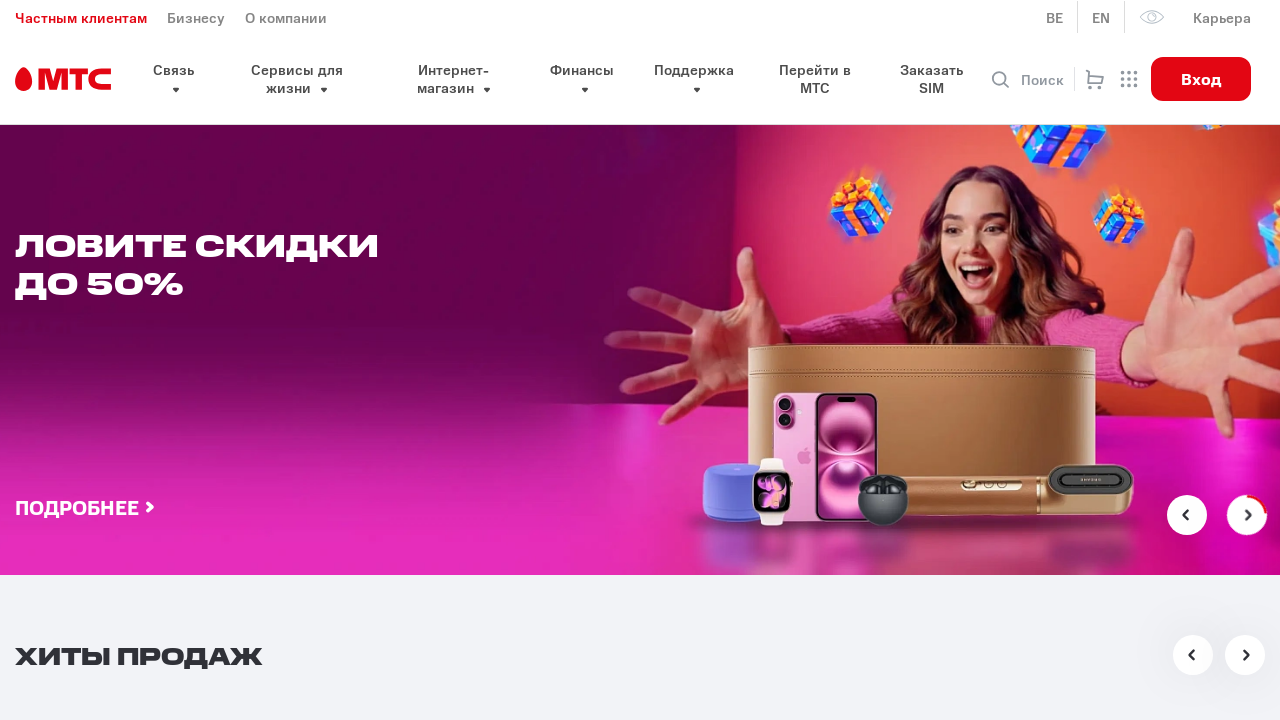

Counted 3 payment logos (Visa, Mastercard, Белкарт)
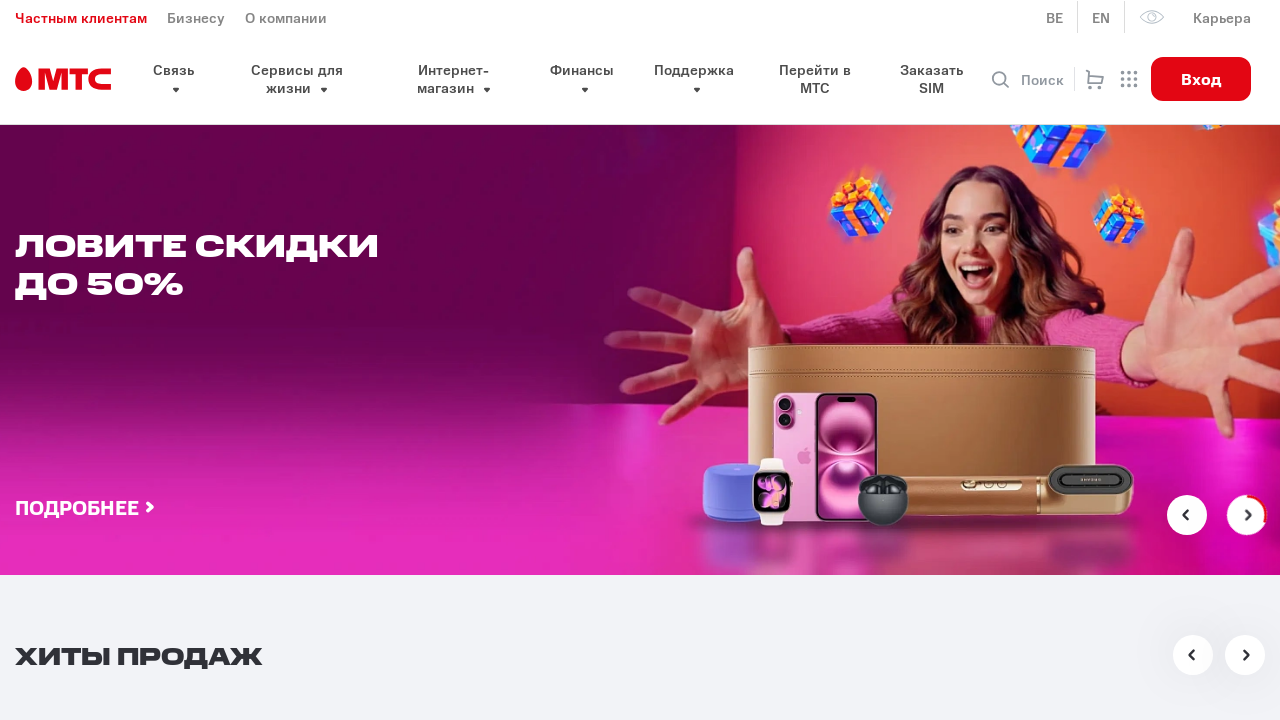

Verified at least 3 payment logos are present (found 3)
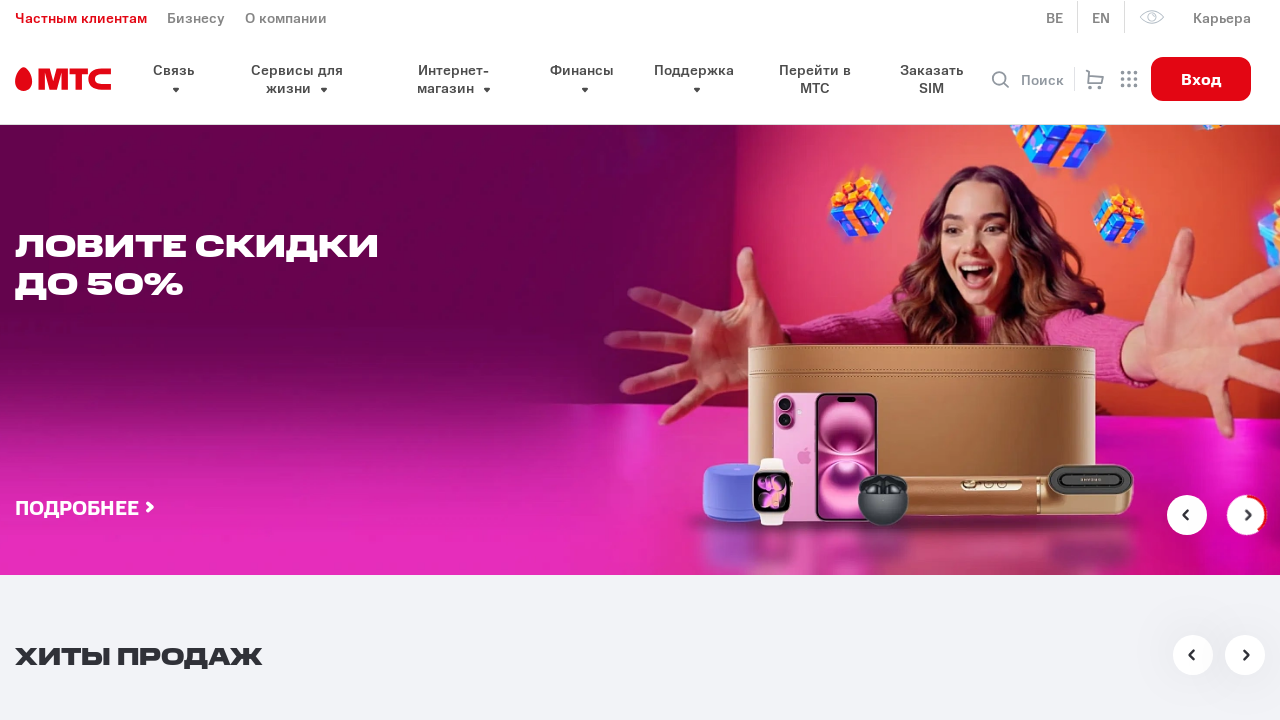

Verified payment logo 1 of 3 is visible
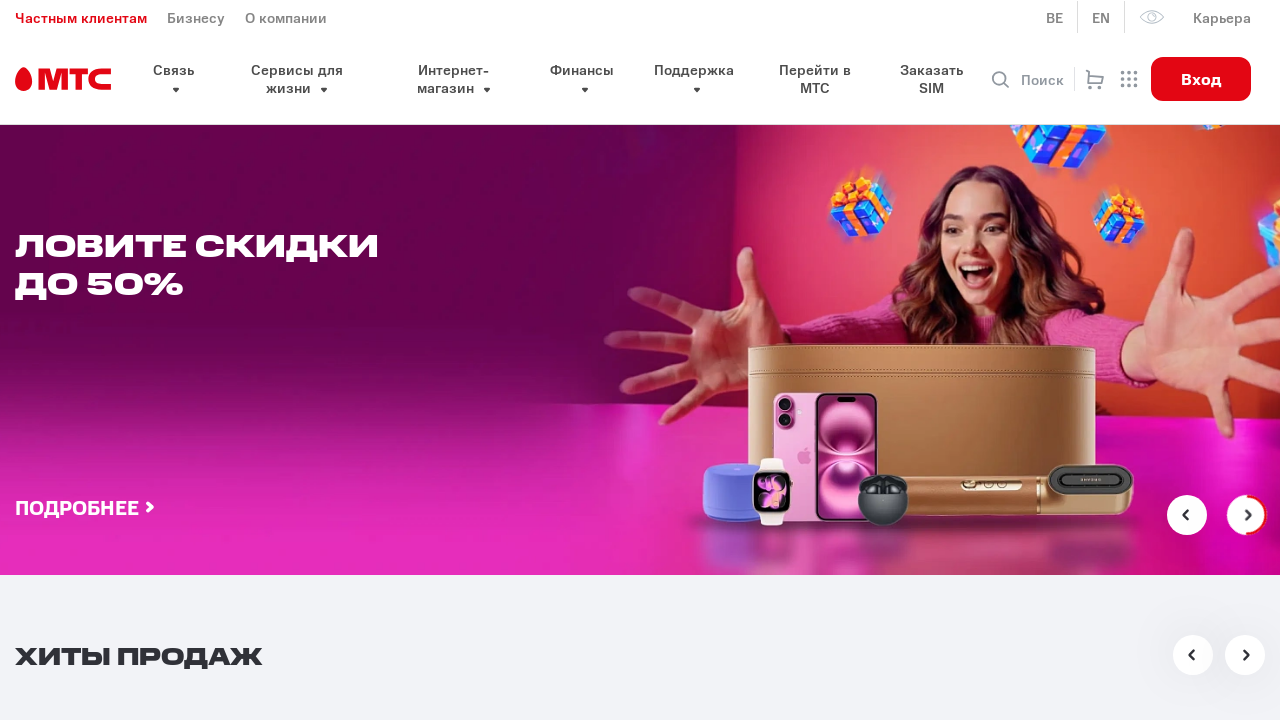

Verified payment logo 2 of 3 is visible
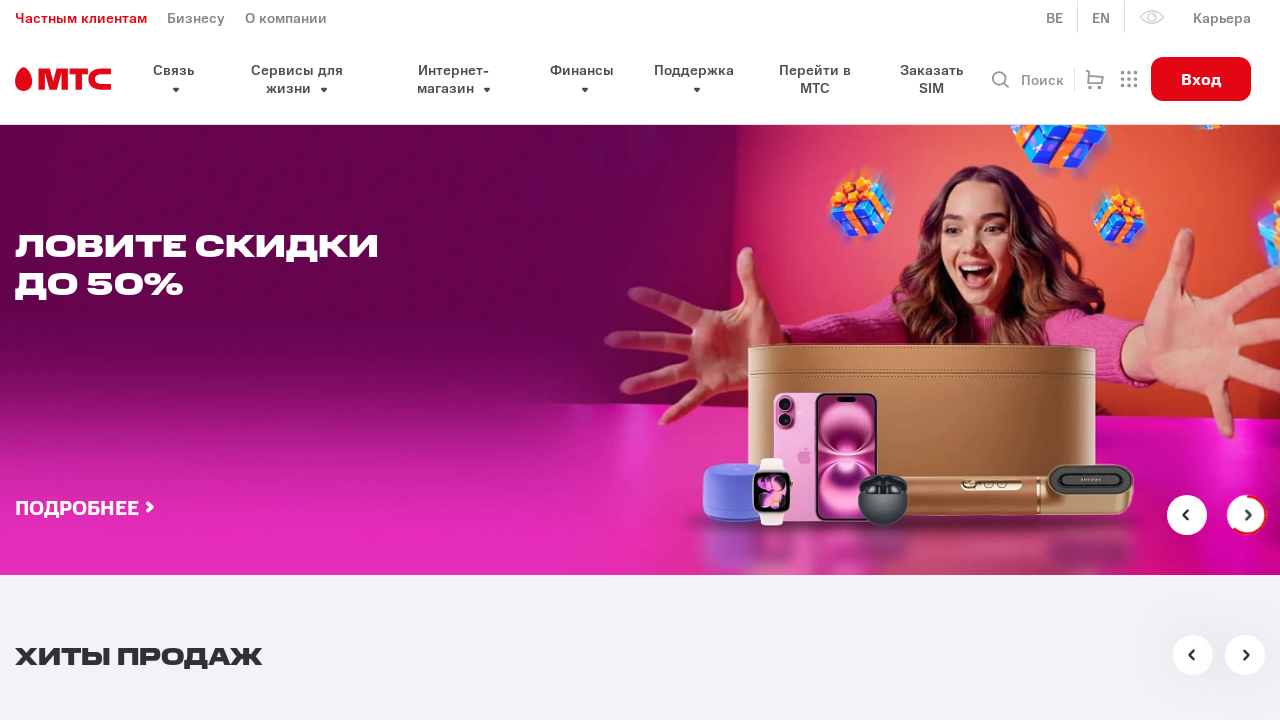

Verified payment logo 3 of 3 is visible
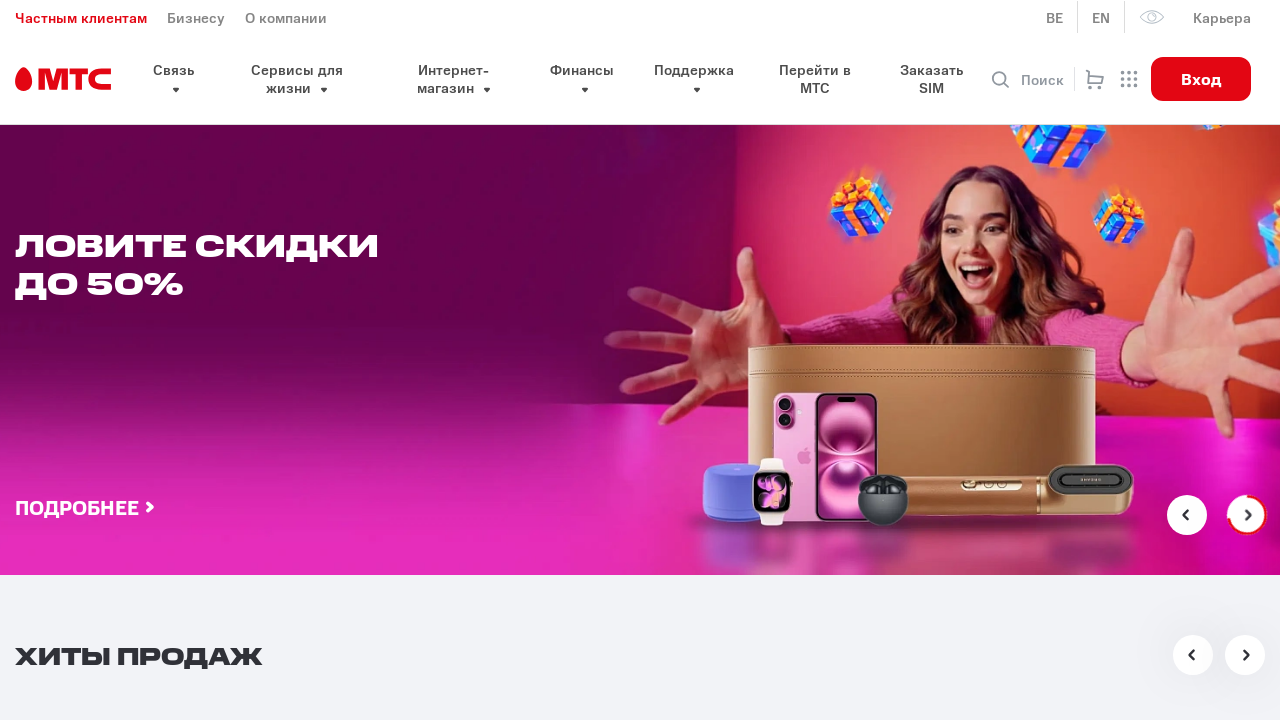

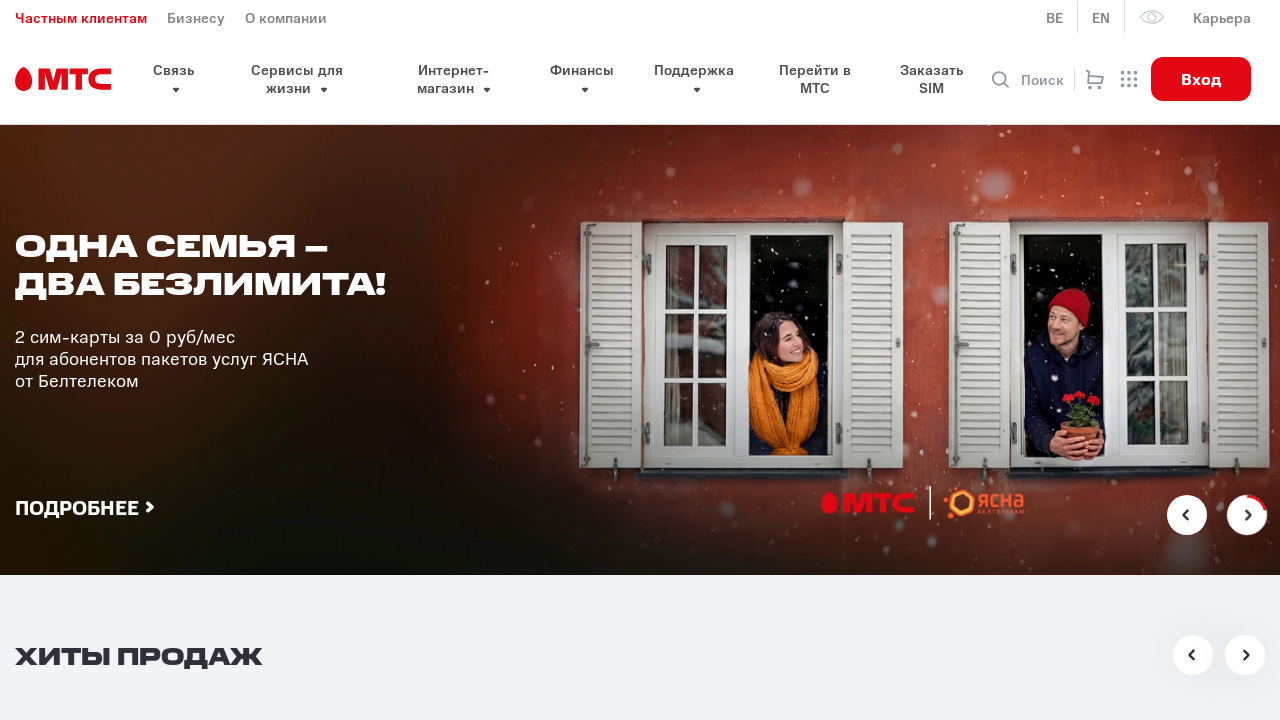